Demonstrates click-and-hold, move to target, and release mouse button actions

Starting URL: https://crossbrowsertesting.github.io/drag-and-drop

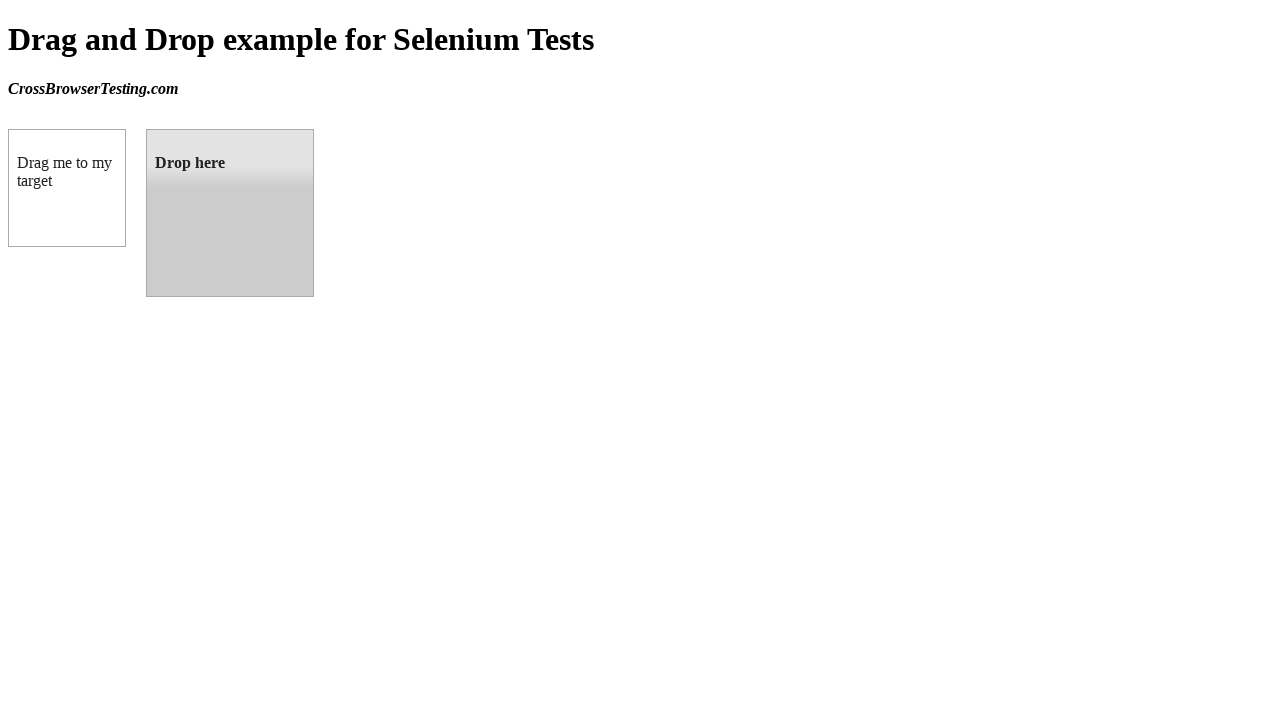

Located source element with ID 'draggable'
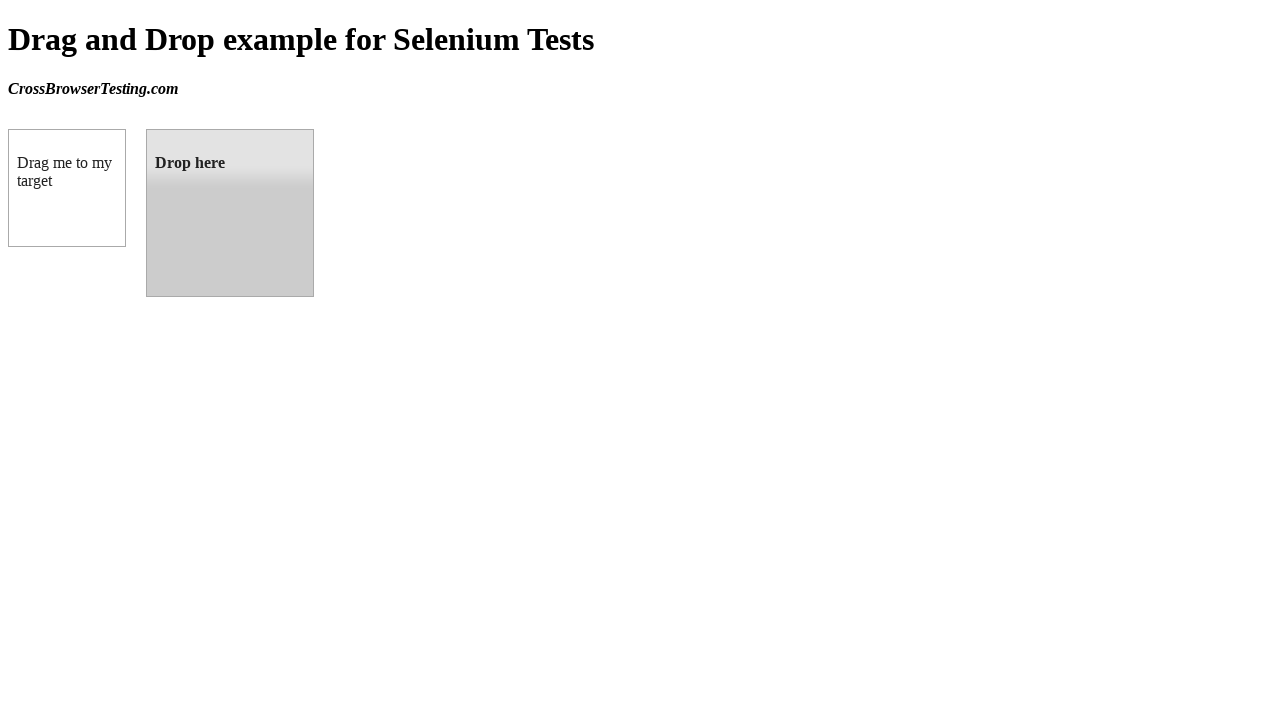

Located target element with ID 'droppable'
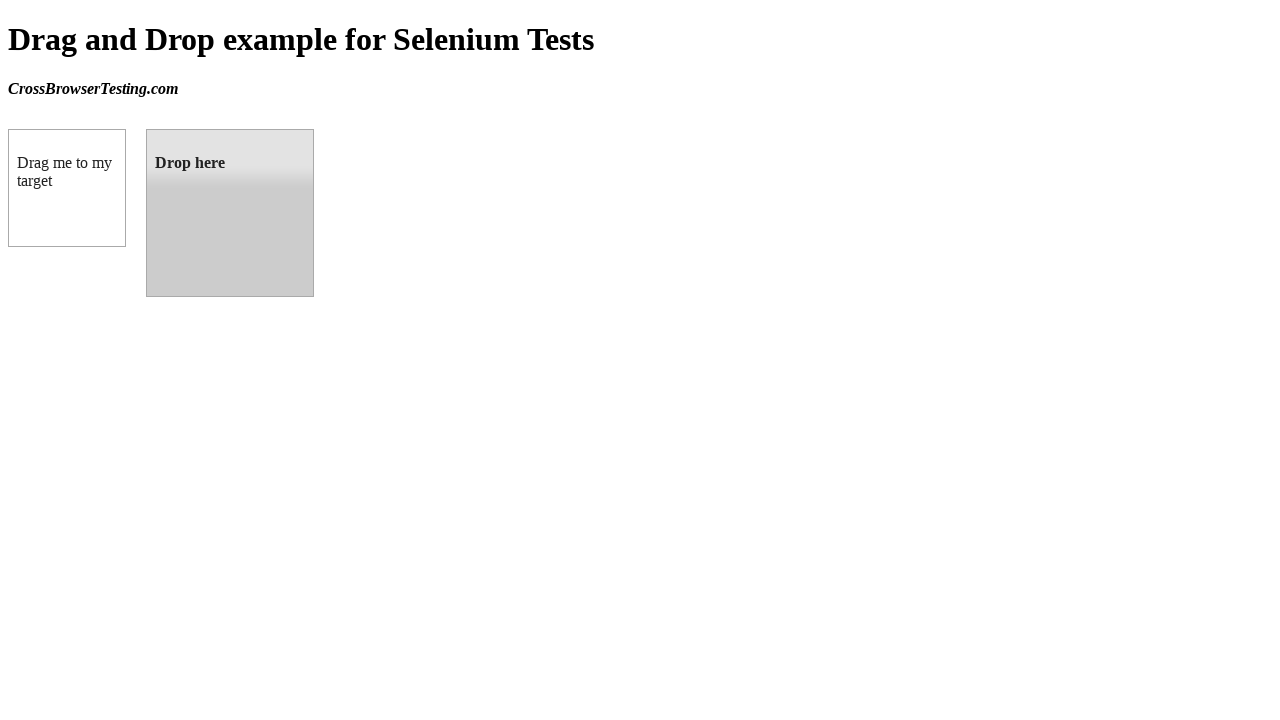

Retrieved bounding box of source element
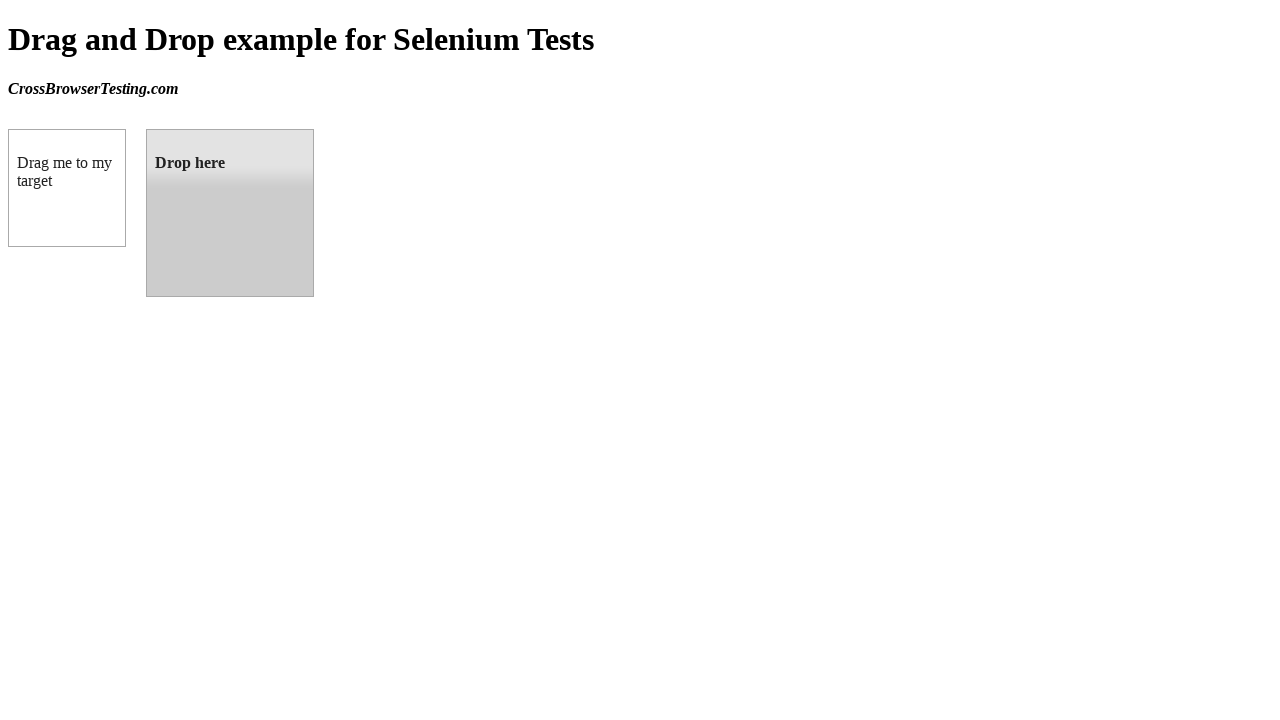

Retrieved bounding box of target element
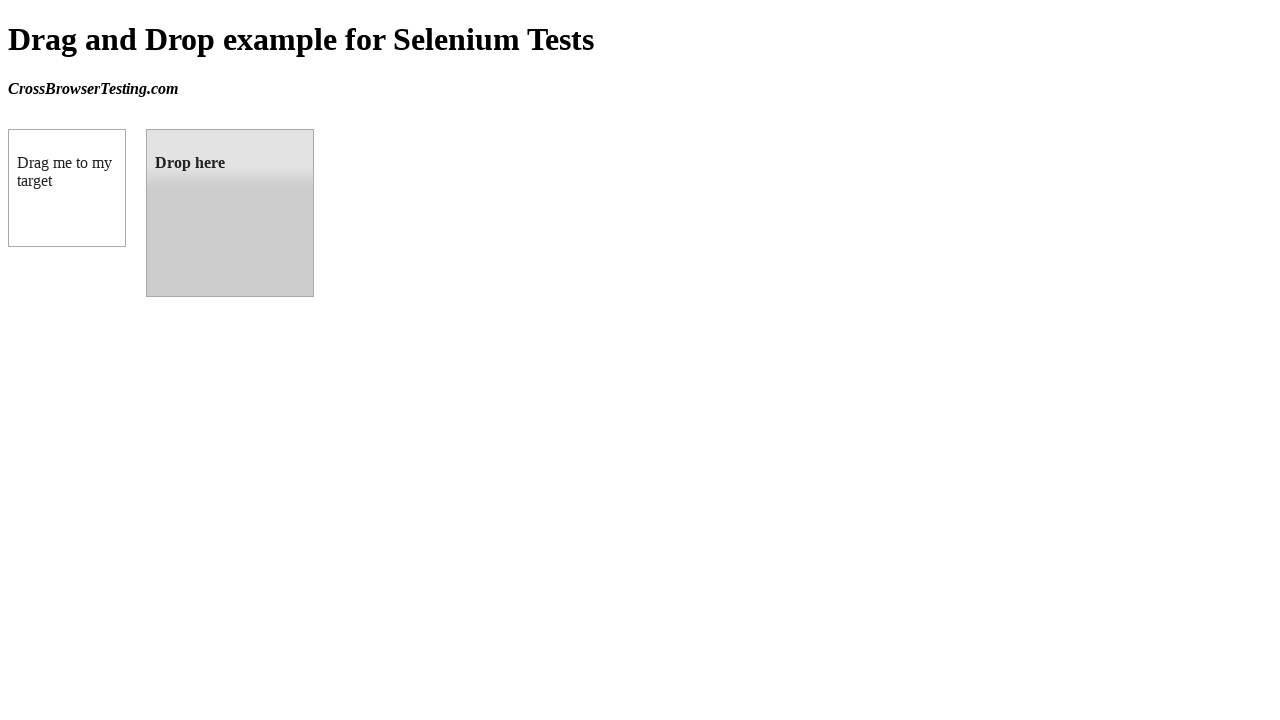

Moved mouse to center of source element at (67, 188)
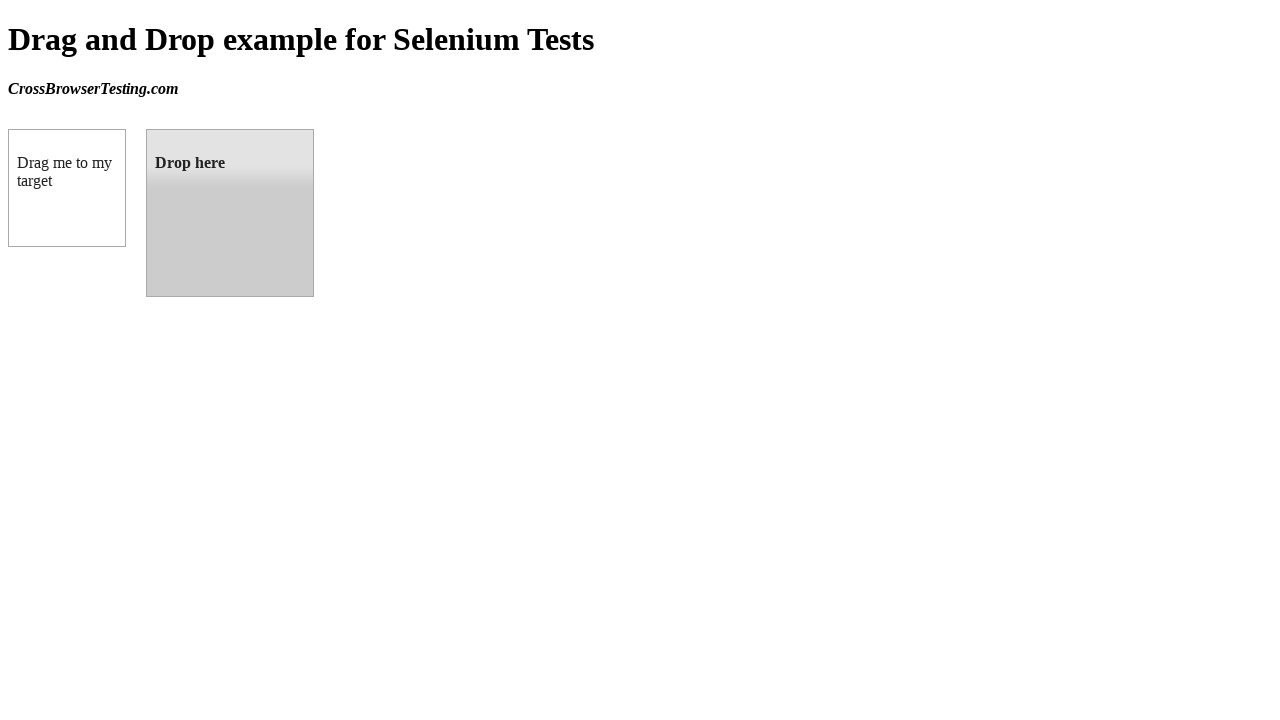

Pressed mouse button down to initiate drag at (67, 188)
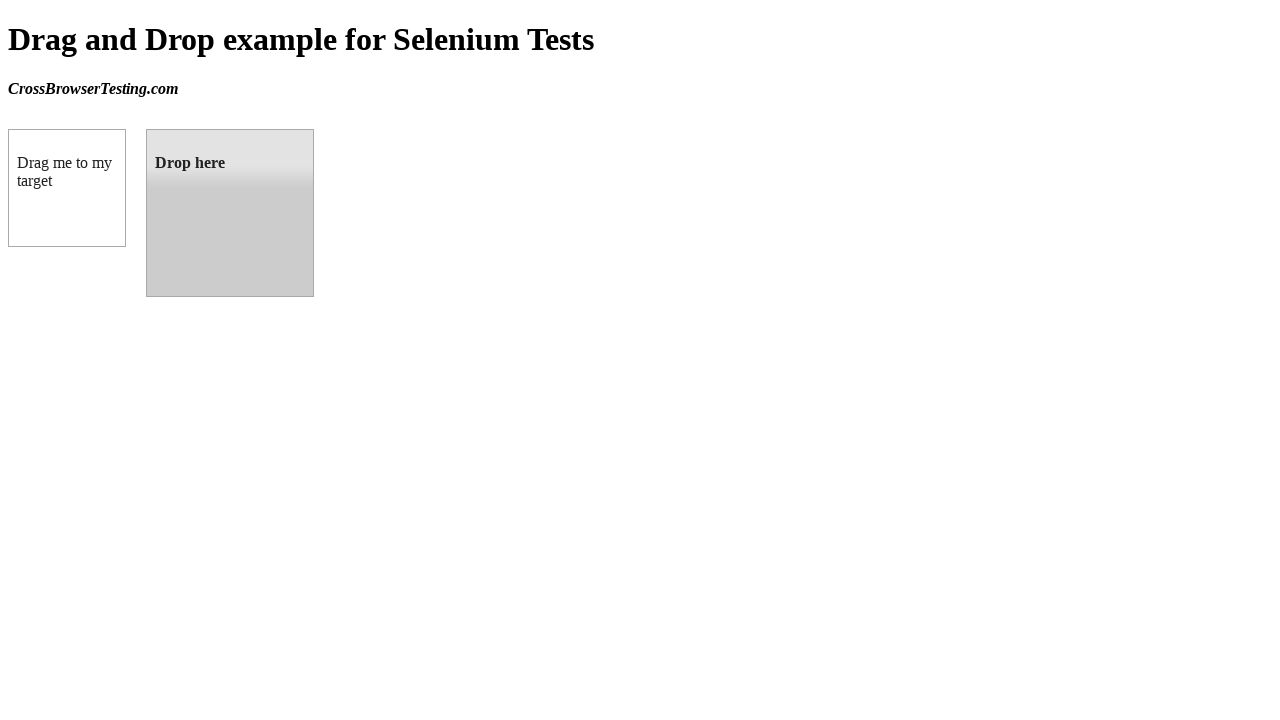

Moved mouse to center of target element while holding button at (230, 213)
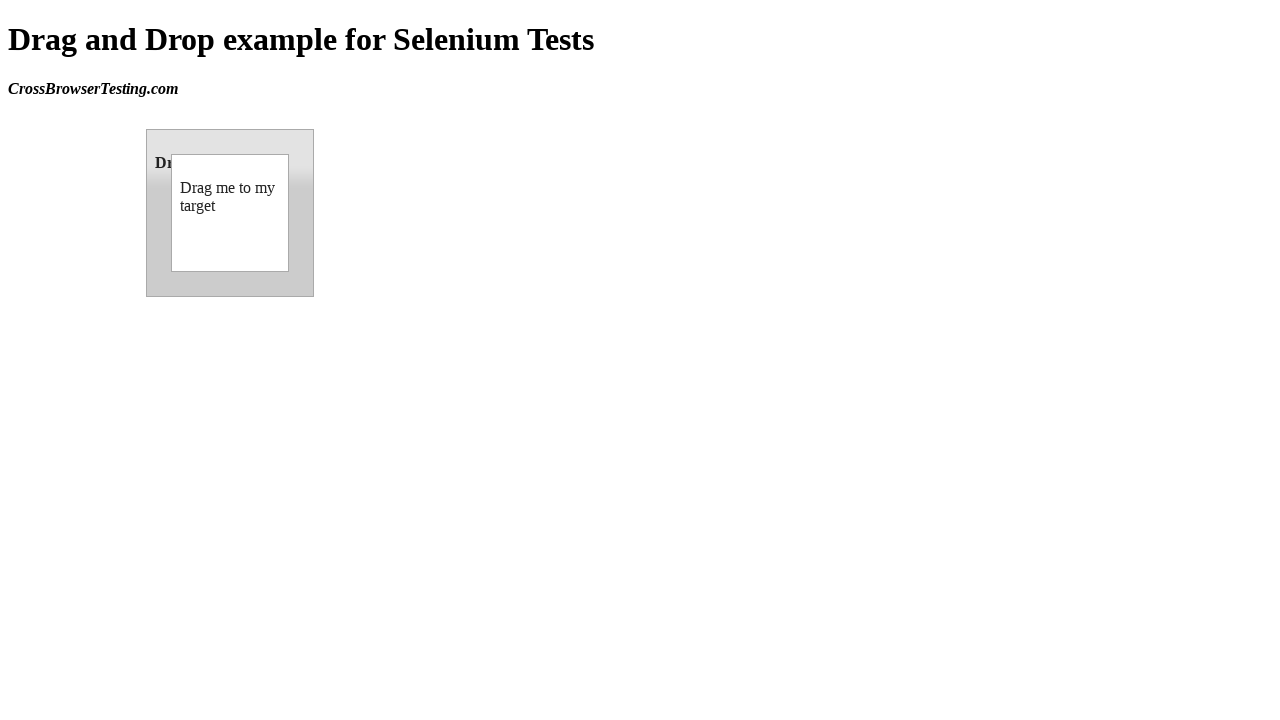

Released mouse button to complete drag and drop at (230, 213)
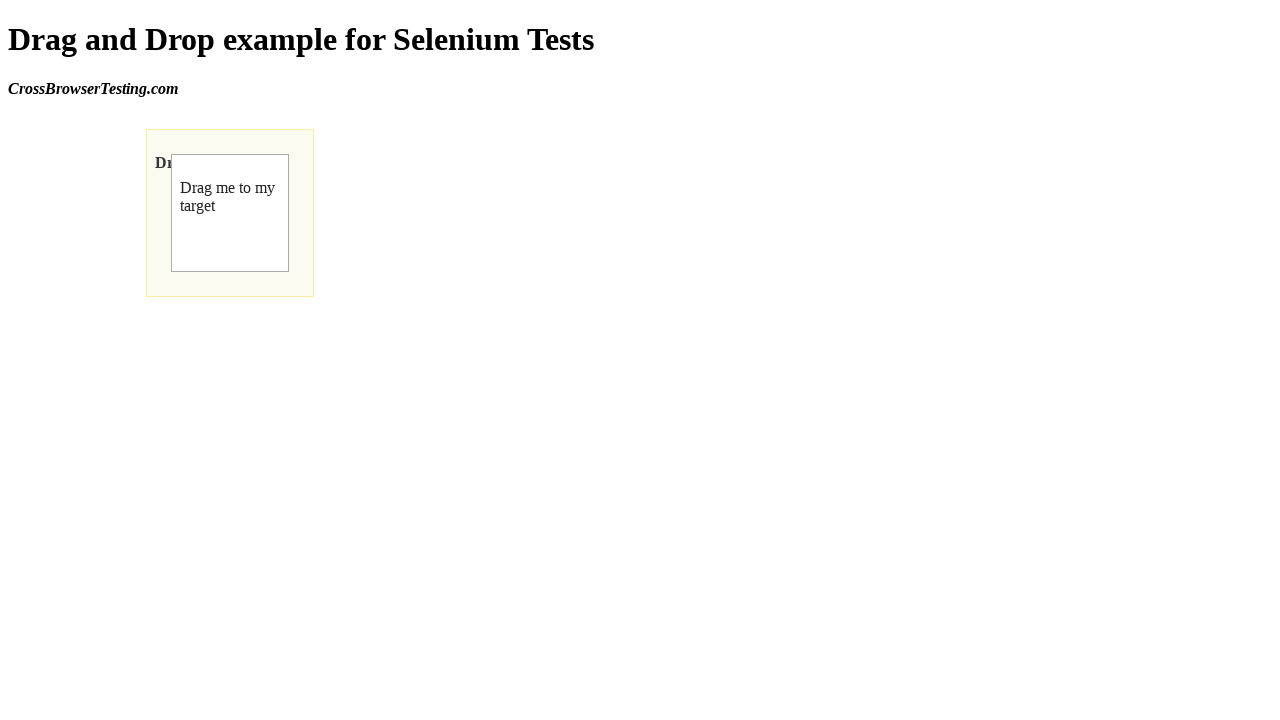

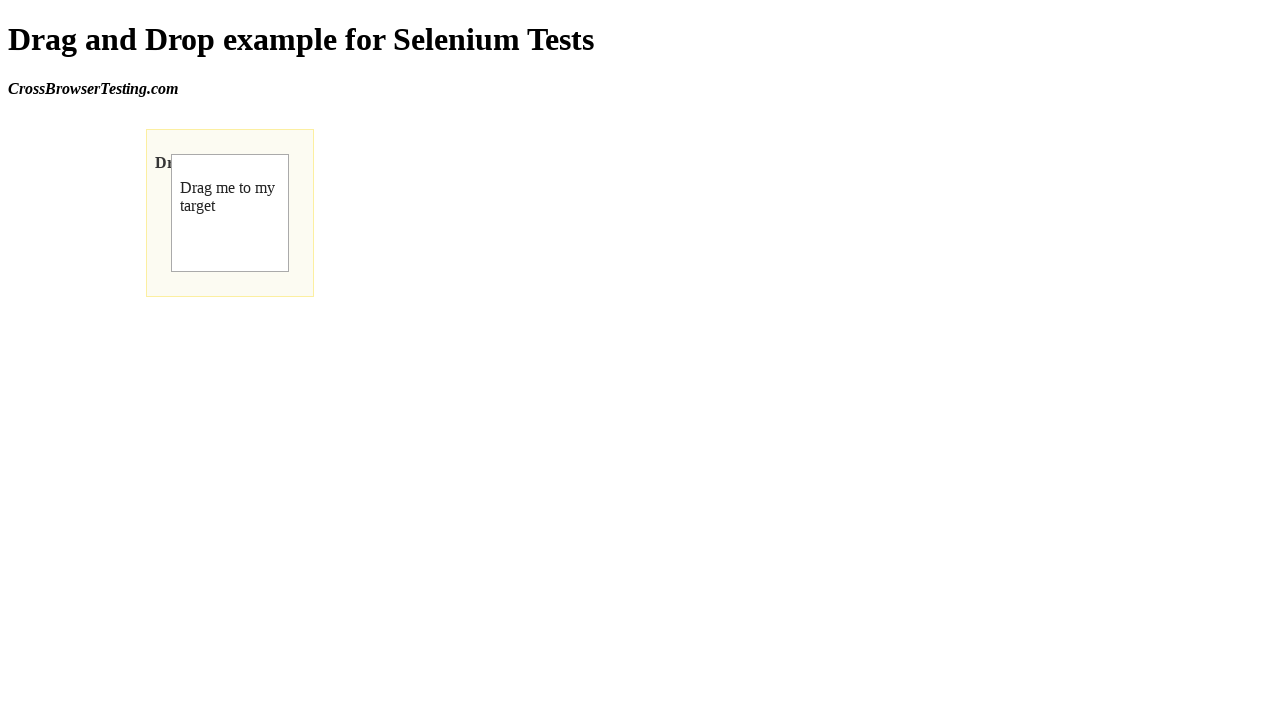